Tests iFrame form submission by filling first and last name fields inside an iFrame, clicking submit, and validating the result message

Starting URL: https://techglobal-training.com/frontend

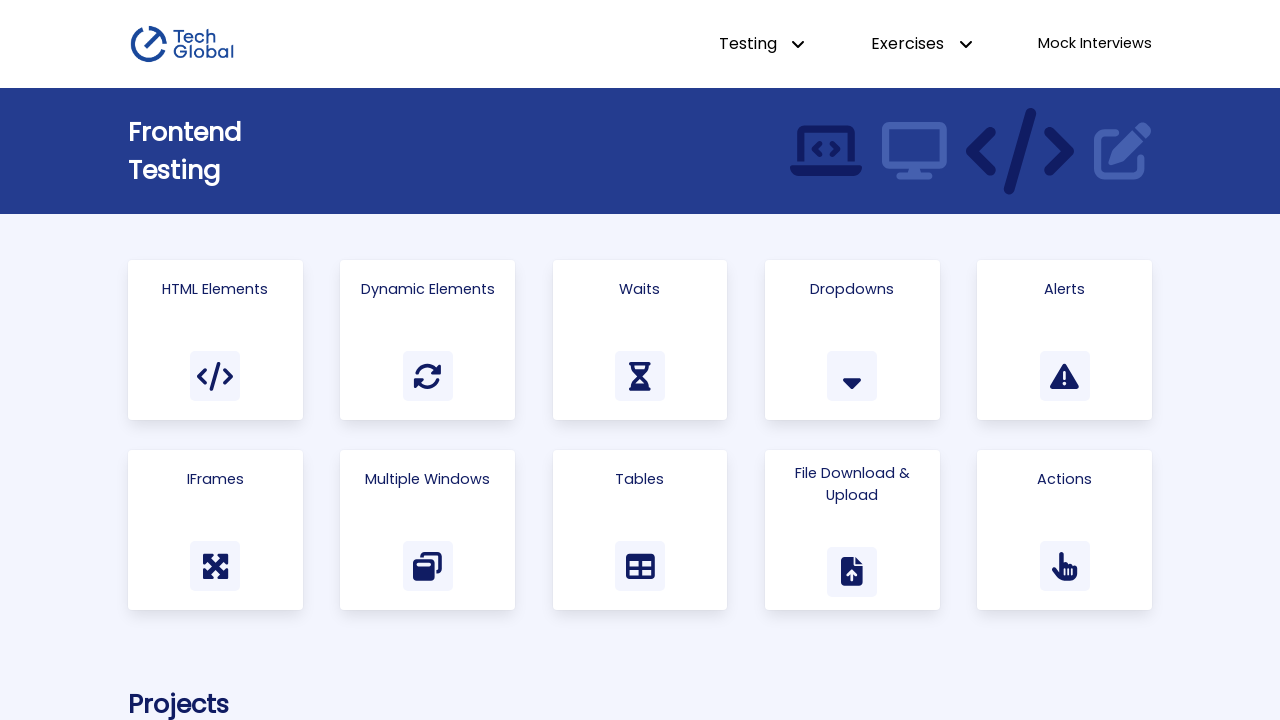

Clicked on the IFrames card/link at (215, 479) on text=IFrames
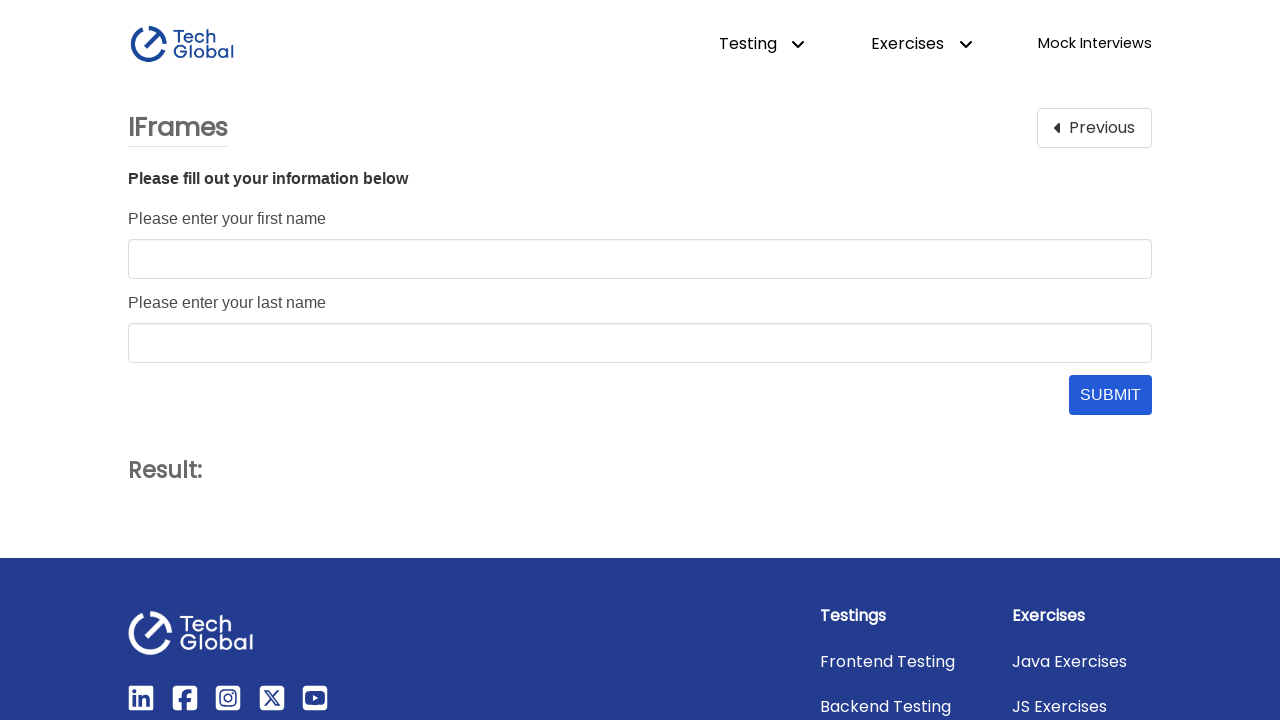

Located the iFrame with id 'form_frame'
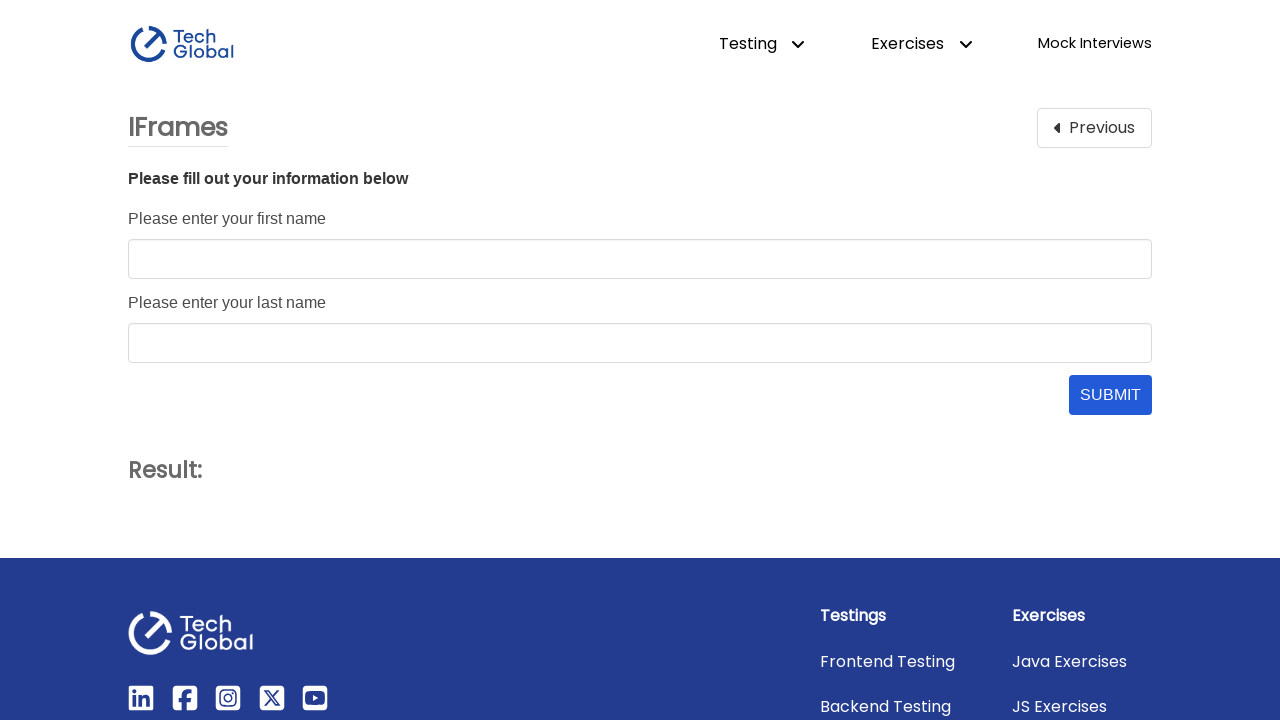

Last name field inside iFrame became visible
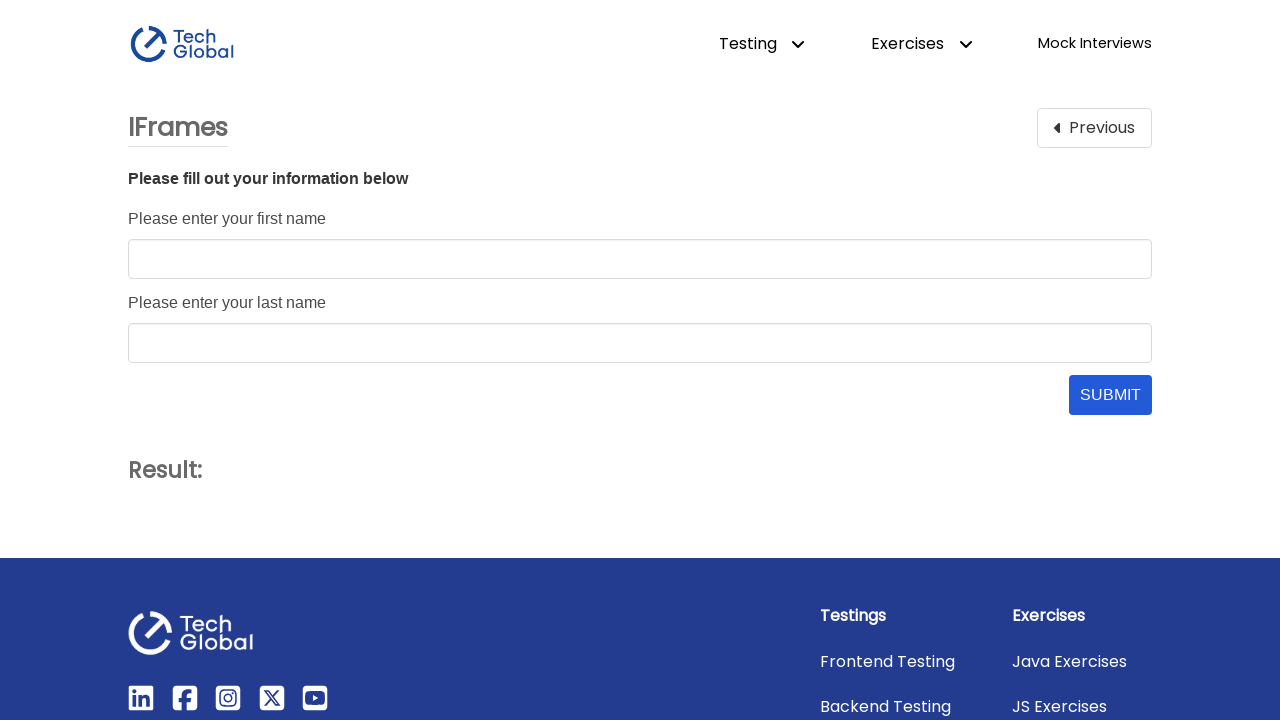

Filled first name field with 'John' inside iFrame on #form_frame >> internal:control=enter-frame >> #first_name
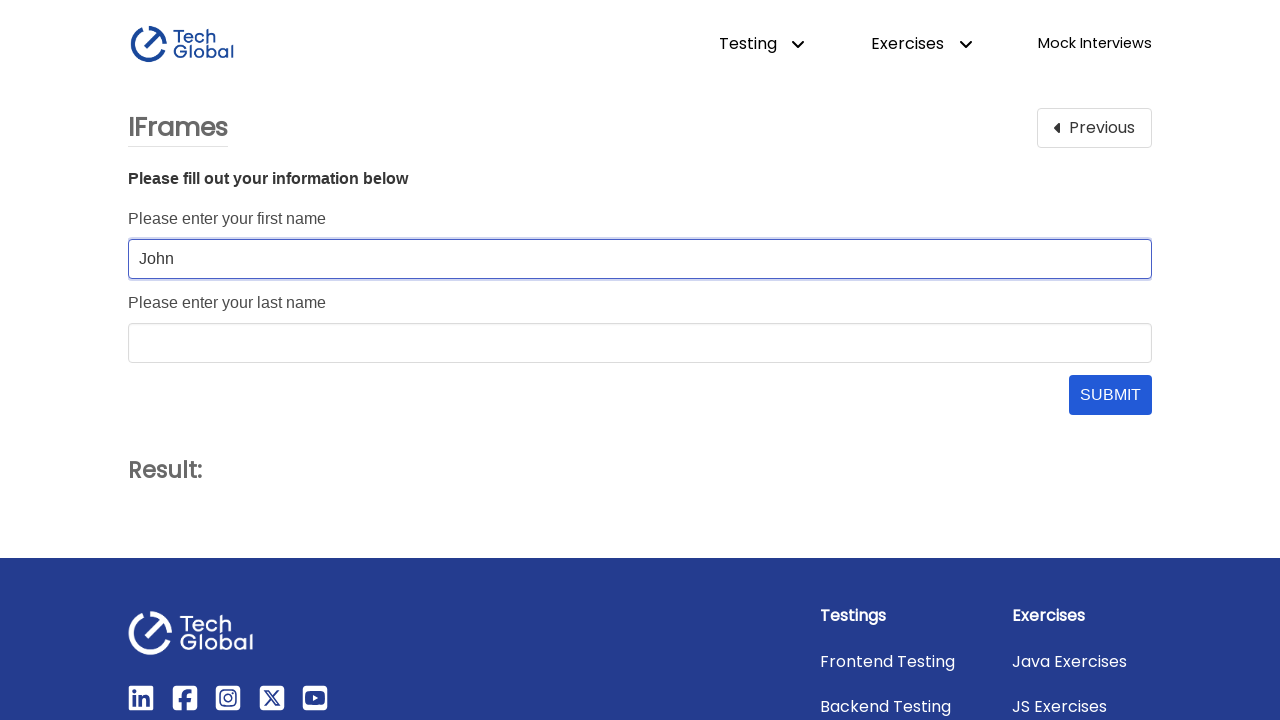

Filled last name field with 'Doe' inside iFrame on #form_frame >> internal:control=enter-frame >> #last_name
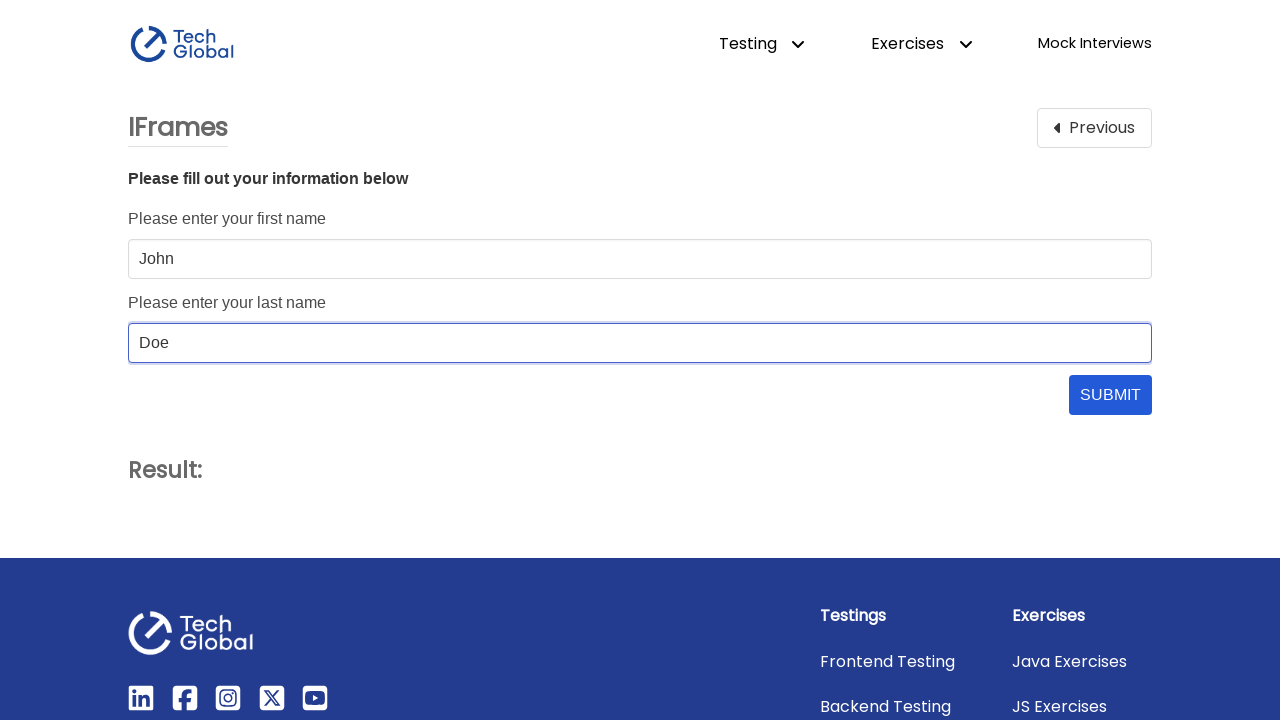

Clicked submit button inside iFrame at (1110, 395) on #form_frame >> internal:control=enter-frame >> #submit
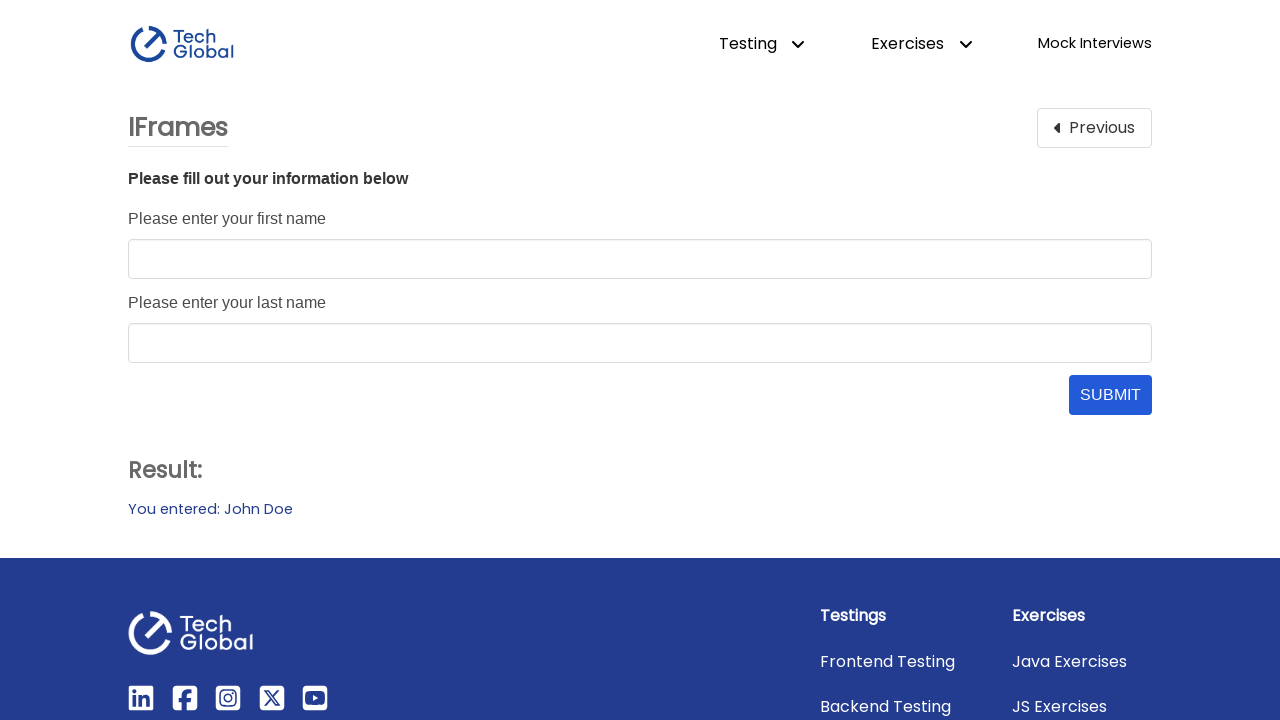

Validated result message shows 'You entered: John Doe'
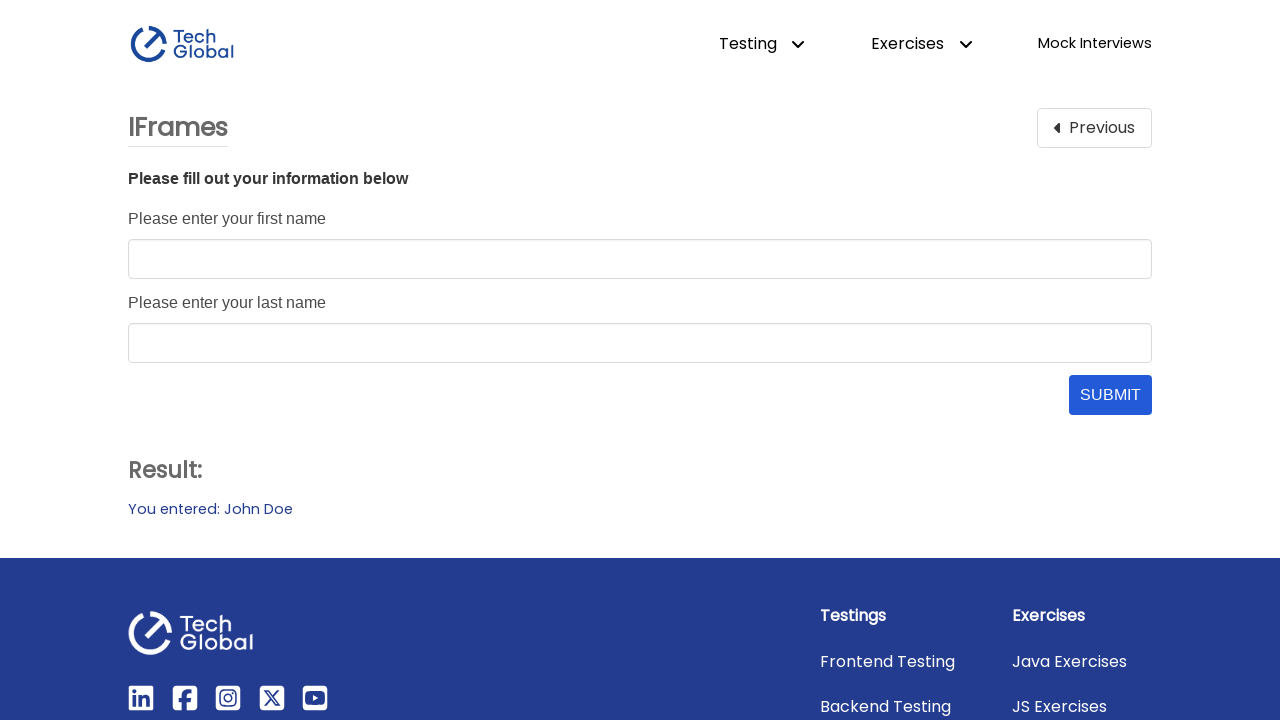

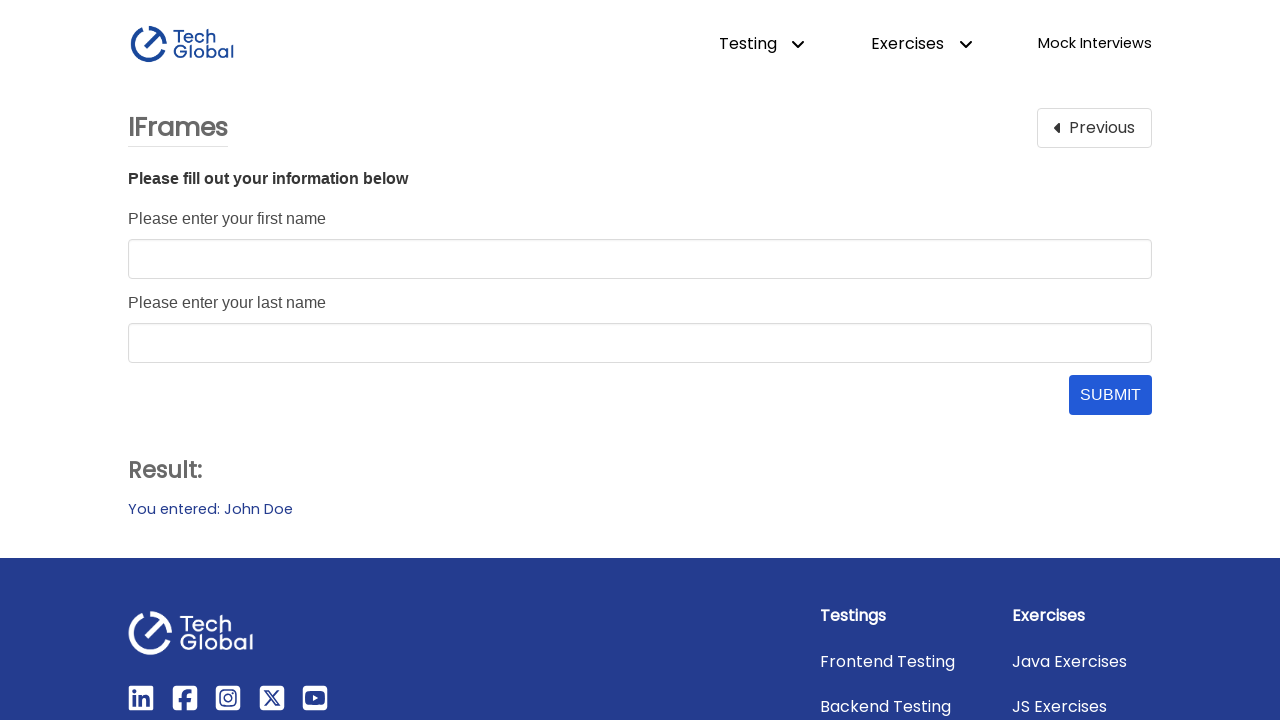